Tests JavaScript prompt popup by clicking the prompt button, entering text, accepting the prompt, and verifying the entered text is displayed

Starting URL: https://the-internet.herokuapp.com/javascript_alerts

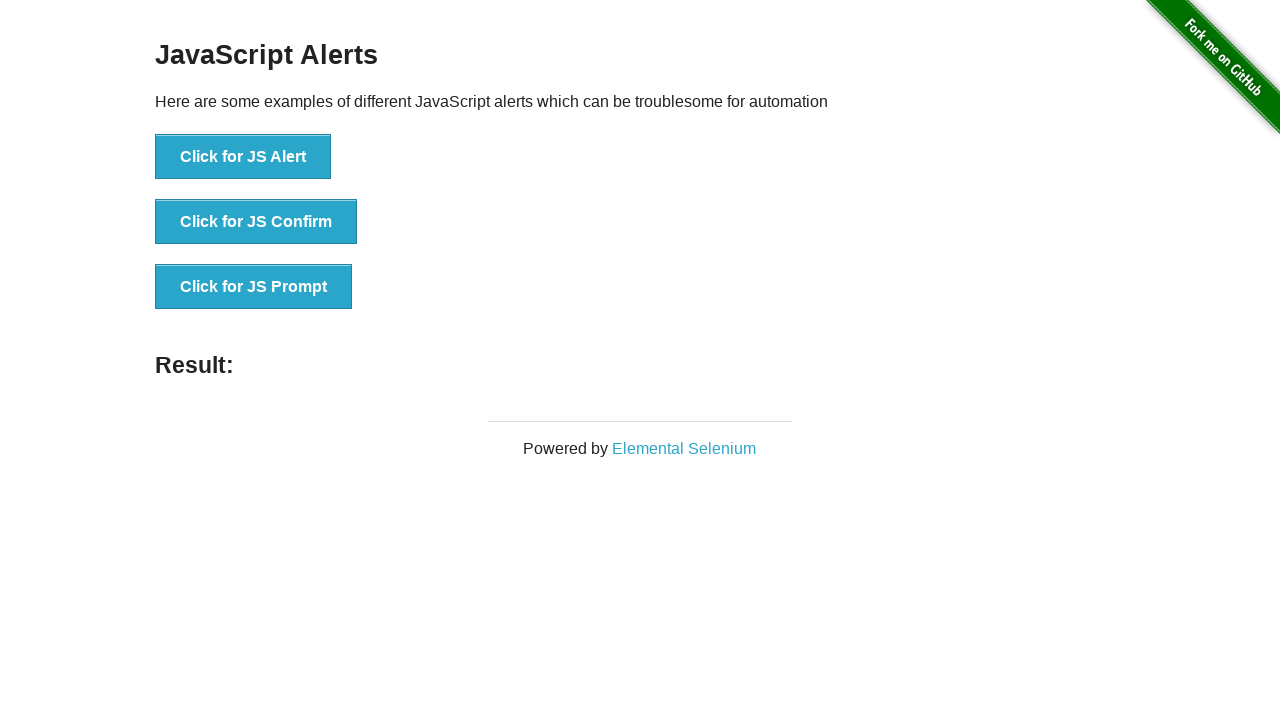

Set up dialog handler to accept prompt with text '847'
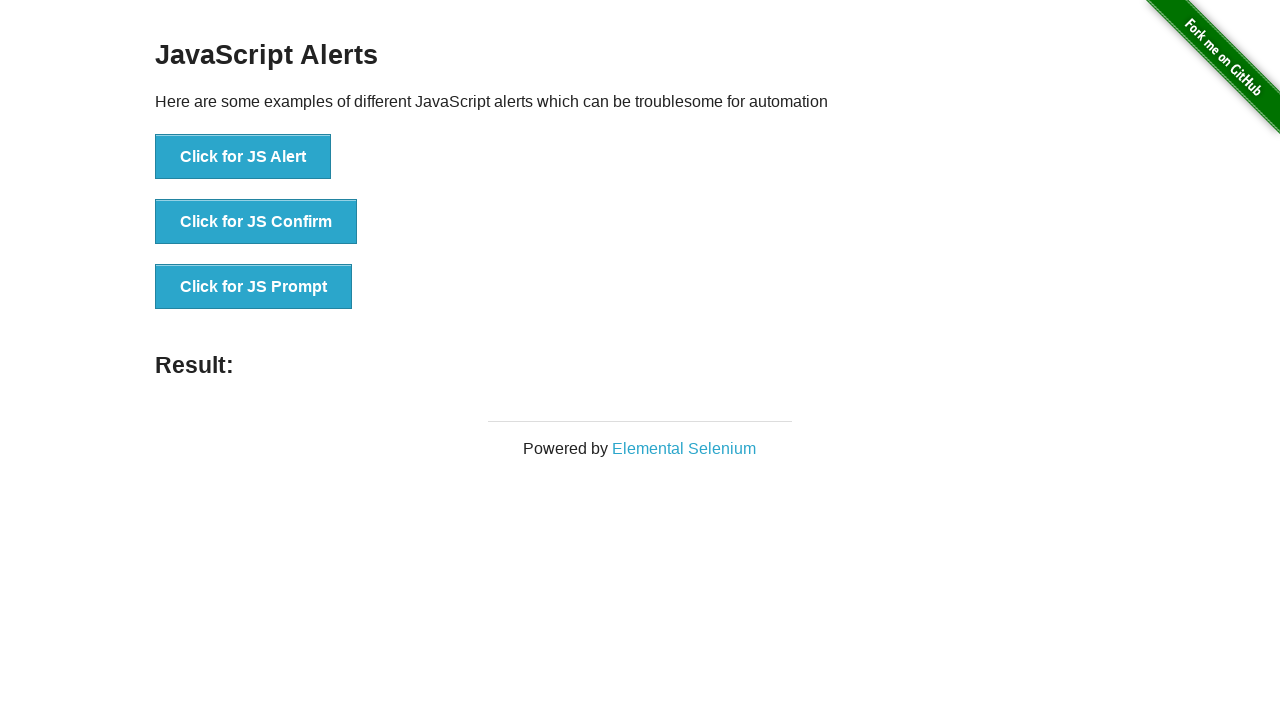

Clicked the JavaScript prompt button at (254, 287) on button[onclick='jsPrompt()']
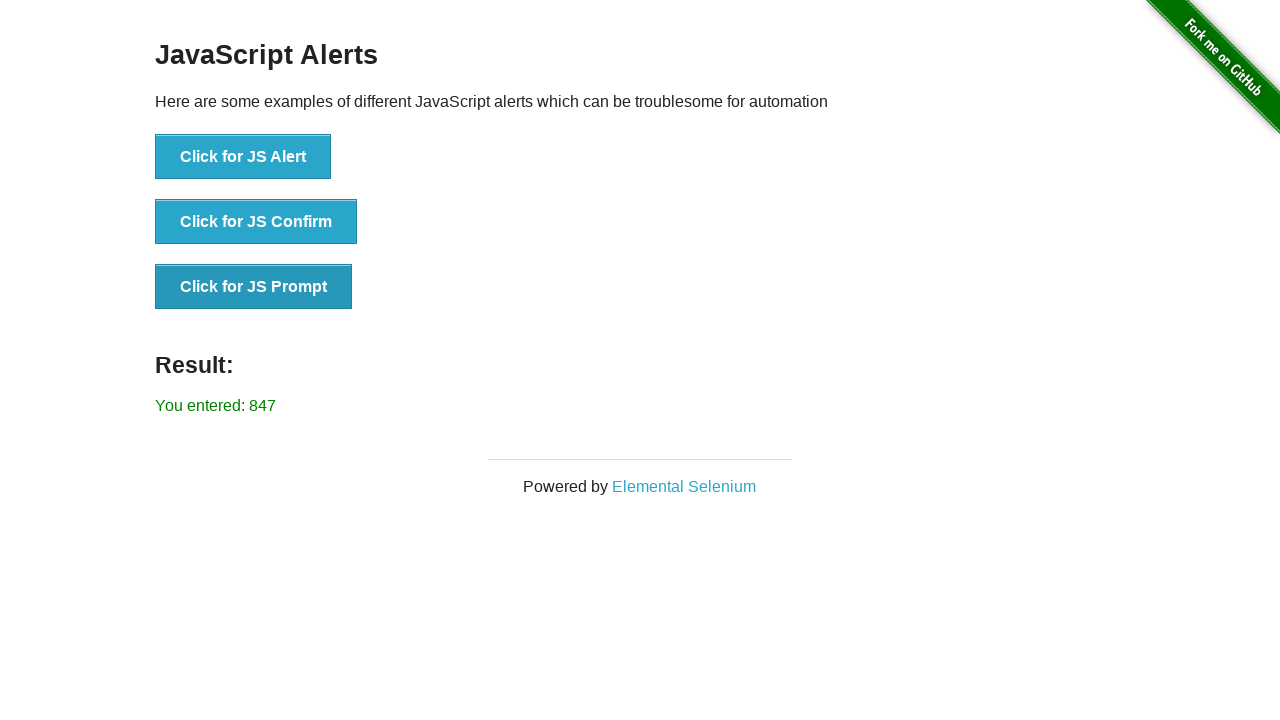

Waited for result message to appear
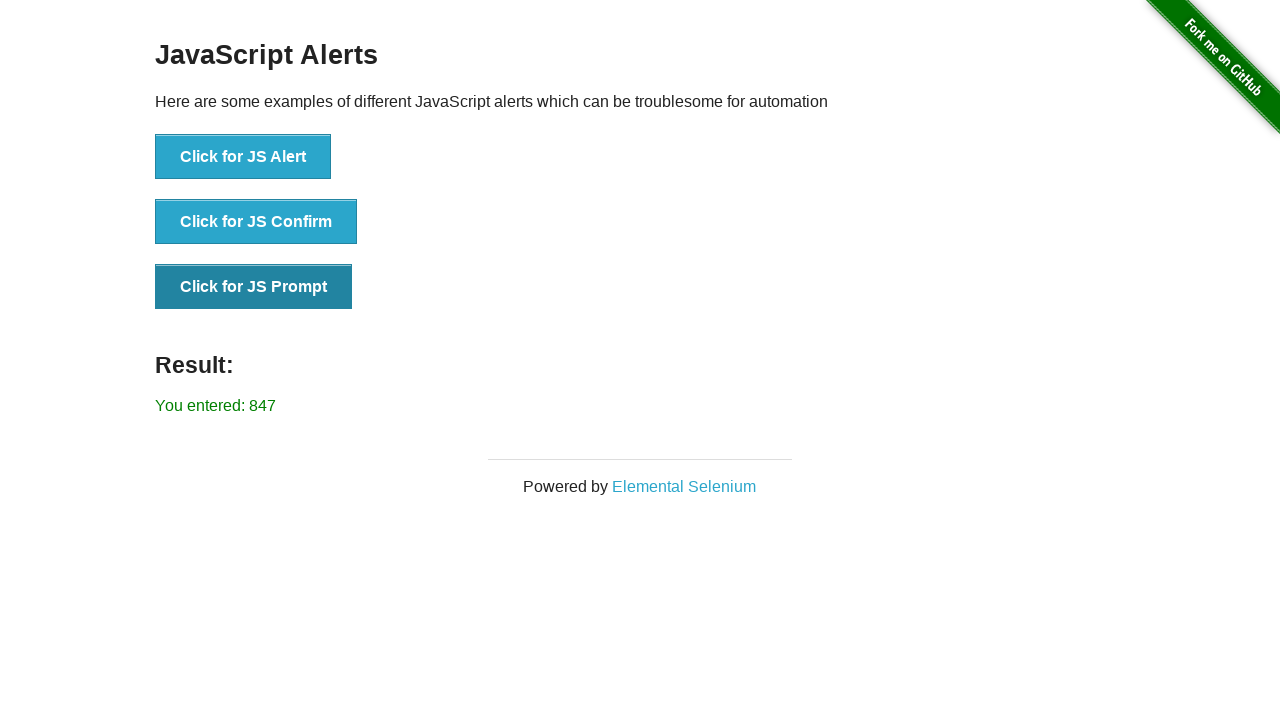

Retrieved result text content
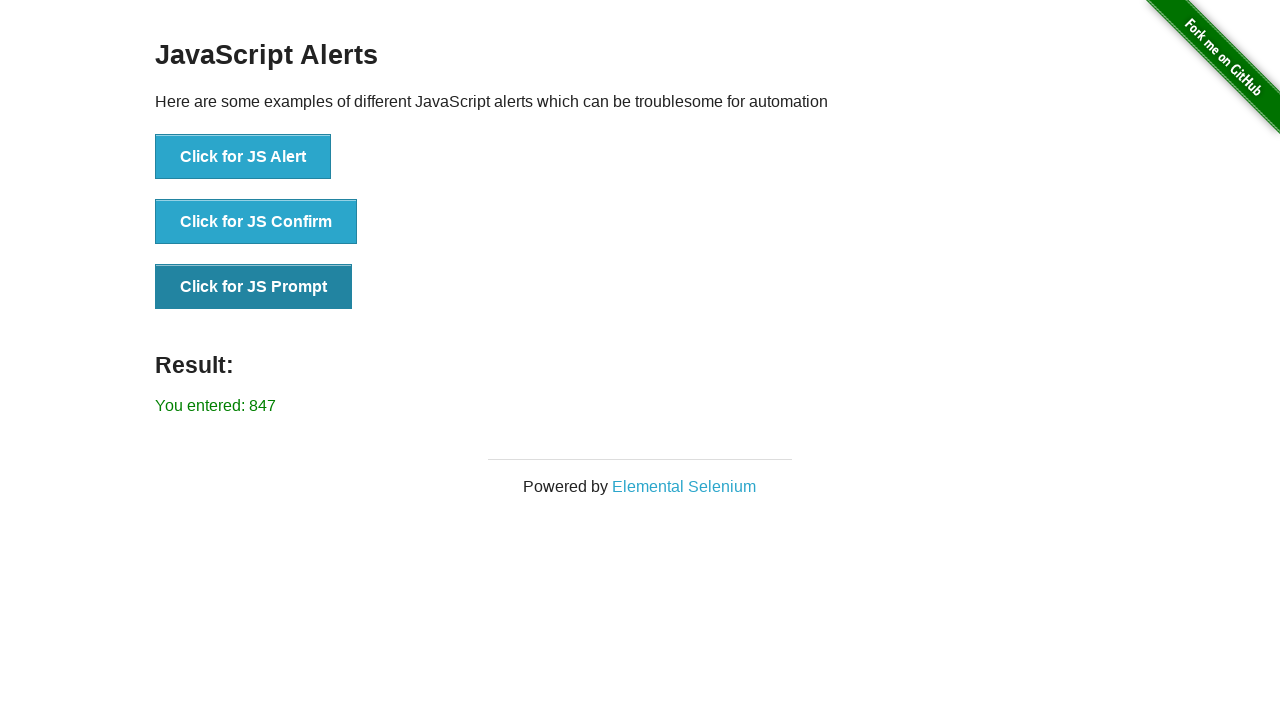

Verified result text matches 'You entered: 847'
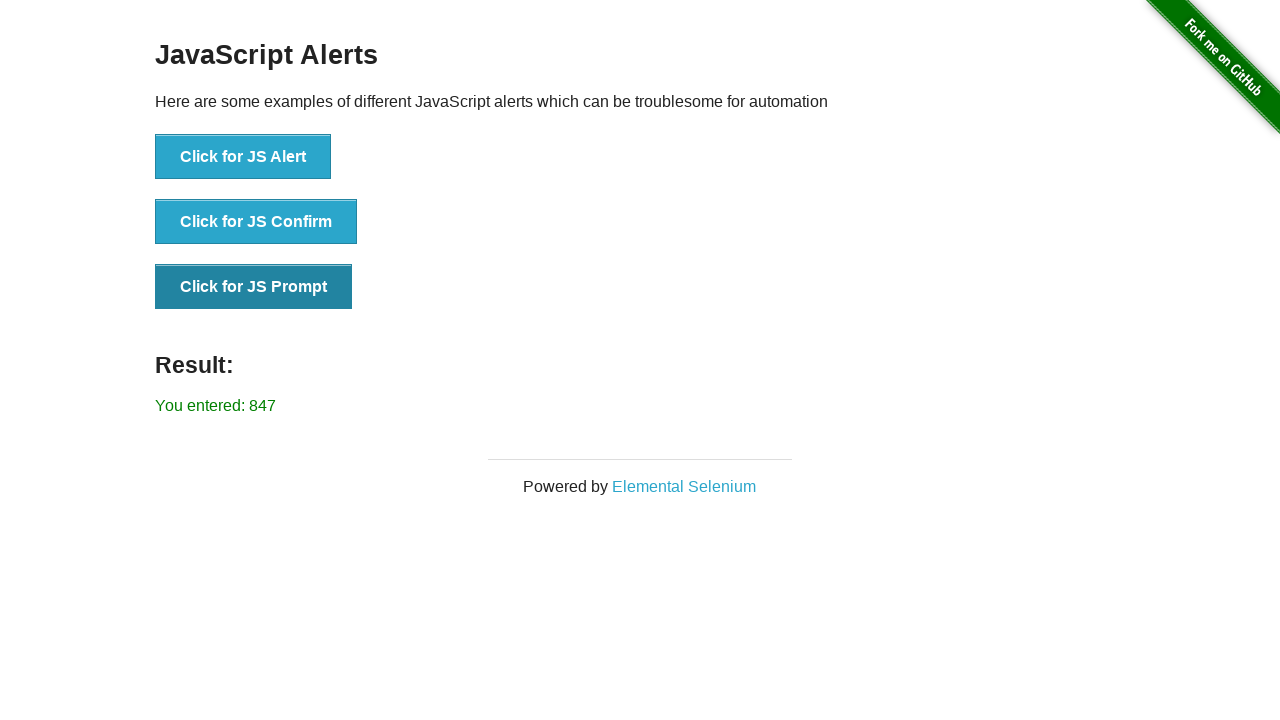

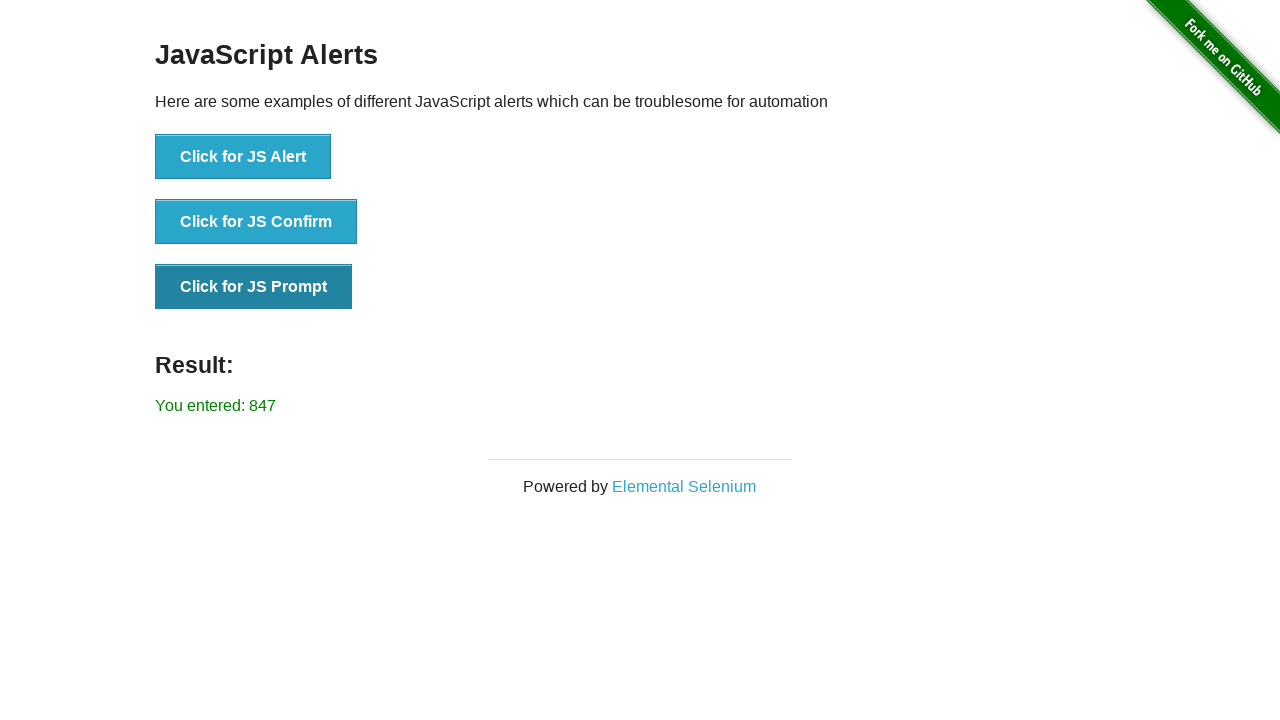